Tests working with multiple browser windows by clicking a link that opens a new window, then switching between windows using index-based window handle selection and verifying the correct window is focused by checking page titles.

Starting URL: http://the-internet.herokuapp.com/windows

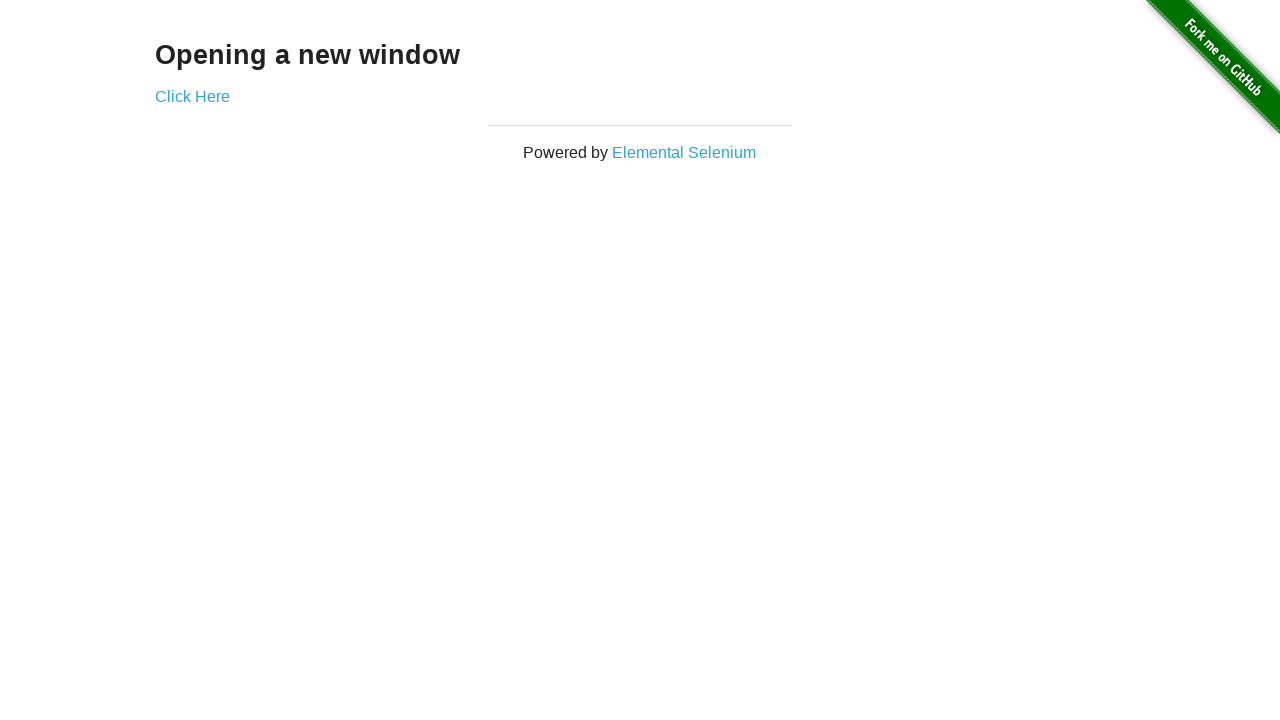

Clicked link that opens a new window at (192, 96) on .example a
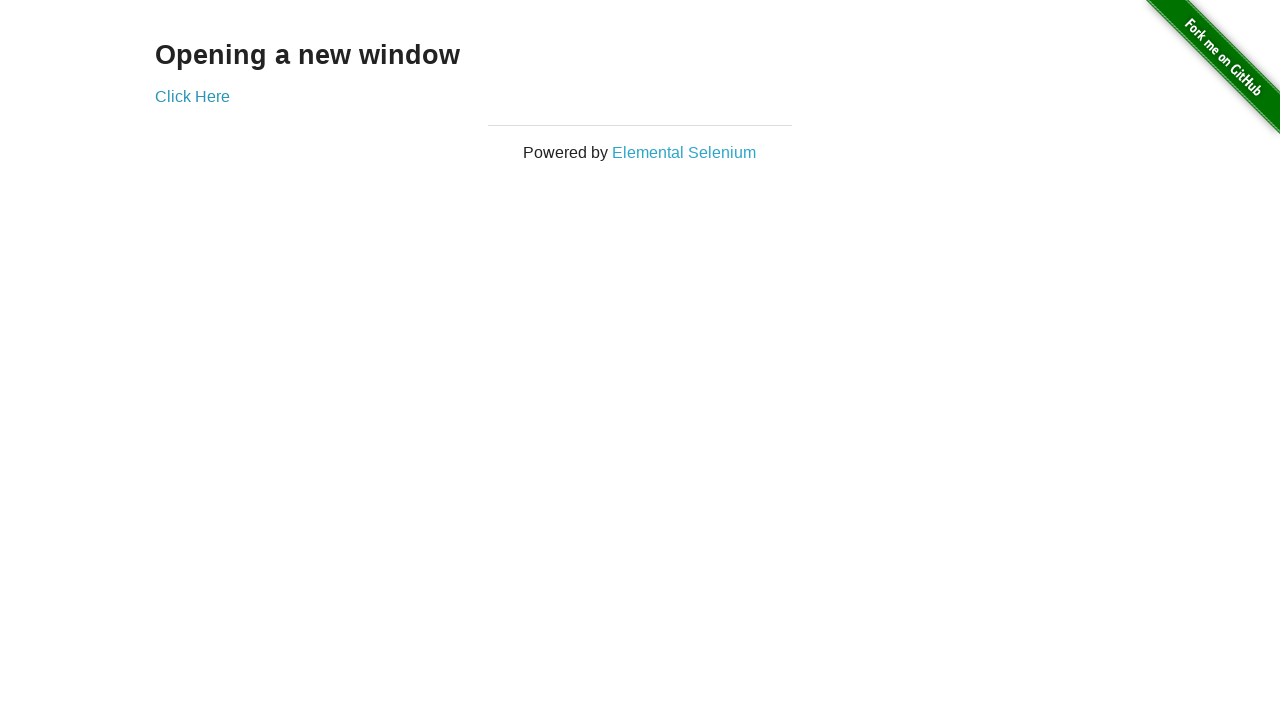

New window handle obtained
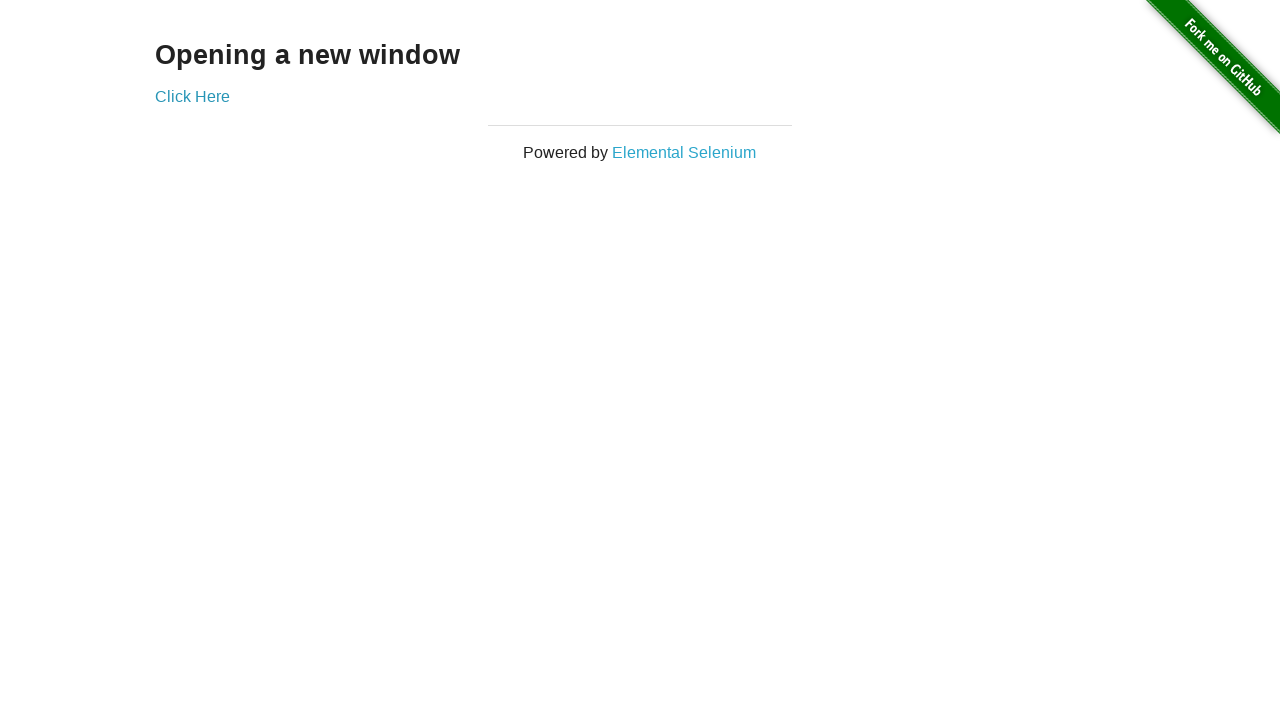

New page finished loading
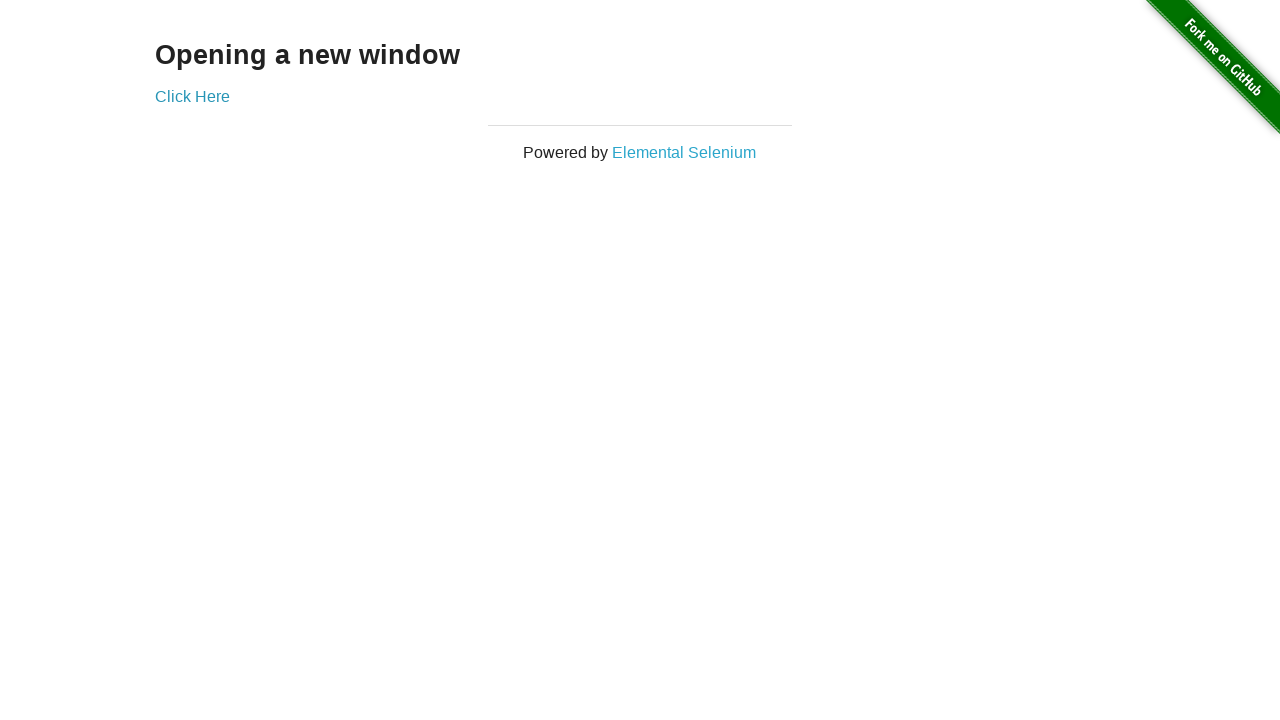

Verified original window title is not 'New Window'
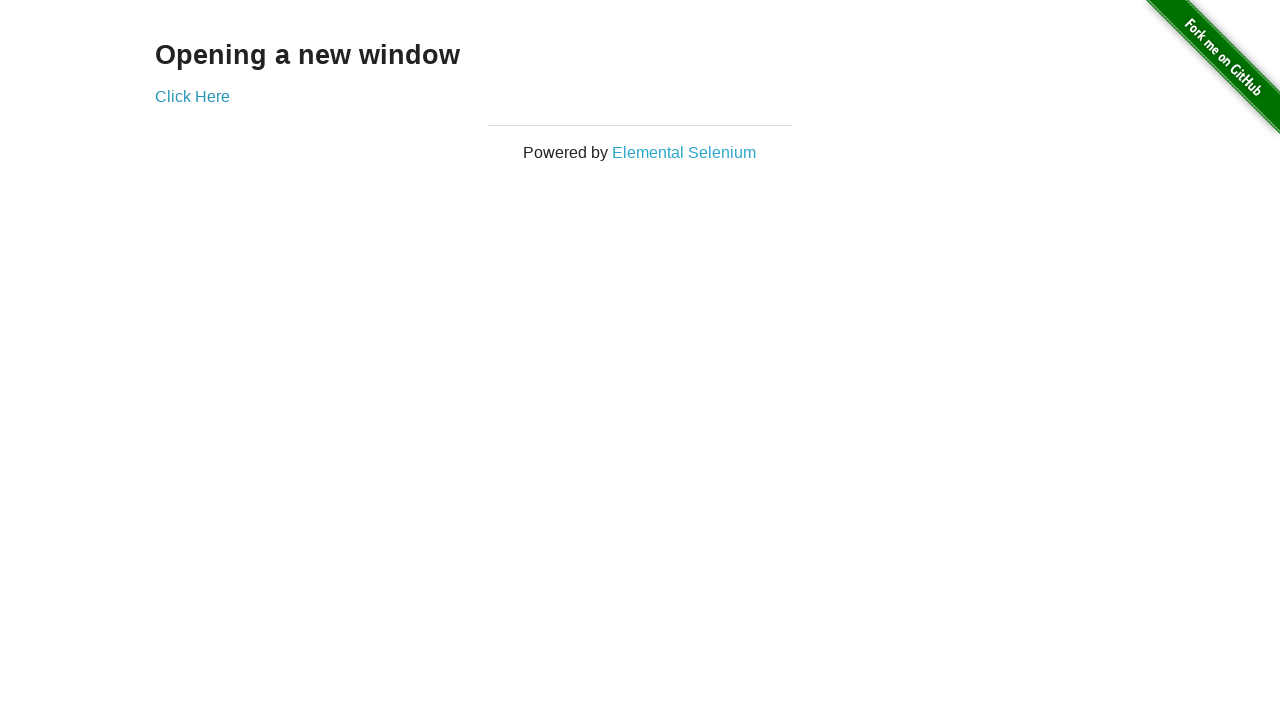

Verified new window title is 'New Window'
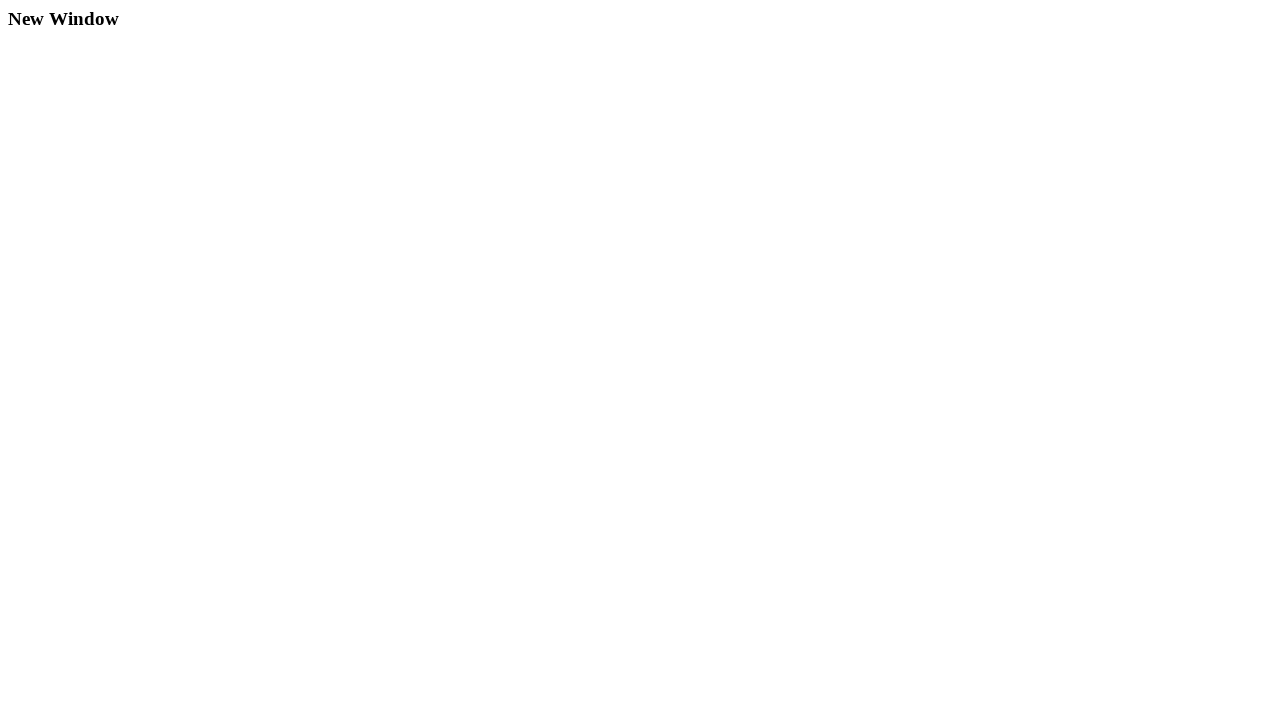

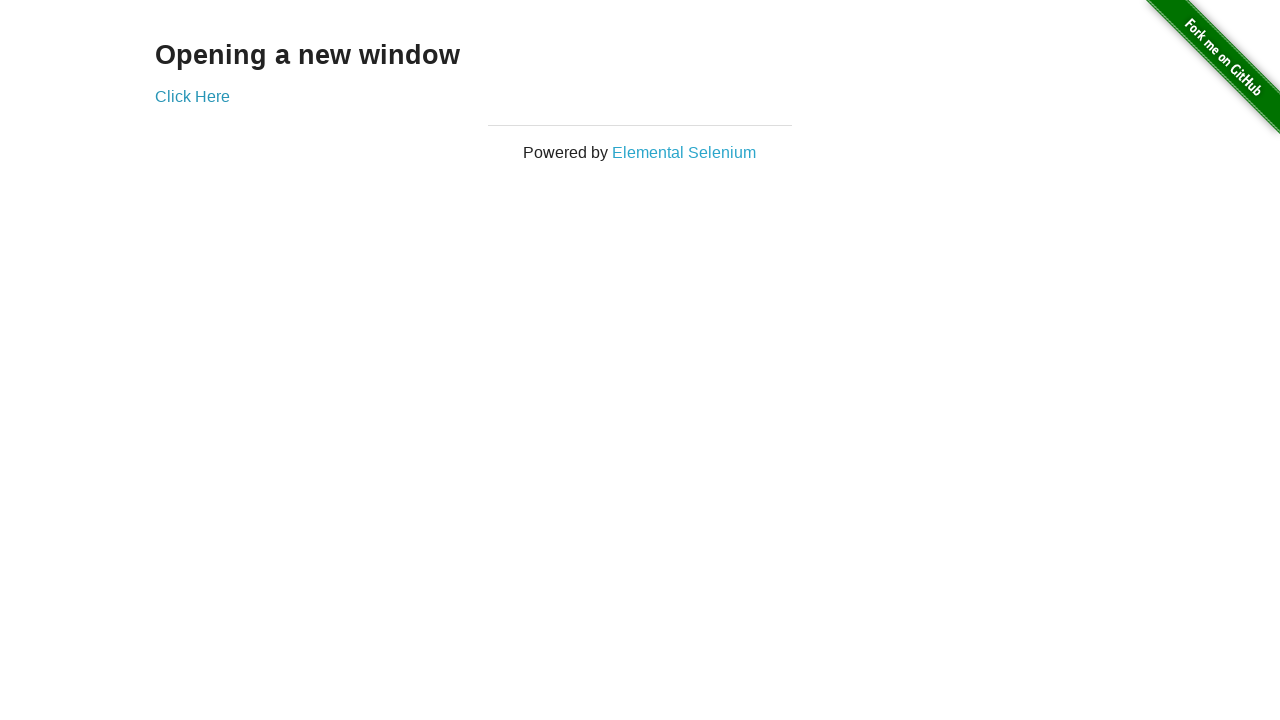